Tests that edits are canceled when pressing Escape key

Starting URL: https://demo.playwright.dev/todomvc

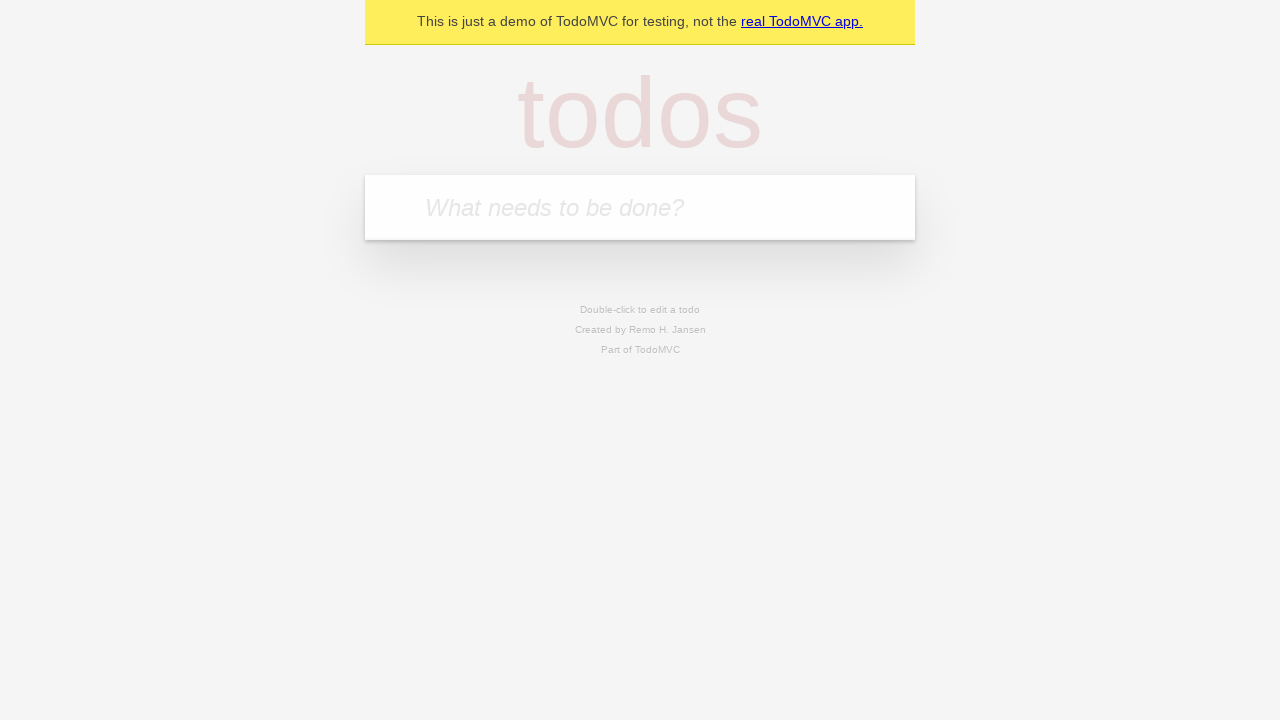

Filled todo input with 'buy some cheese' on internal:attr=[placeholder="What needs to be done?"i]
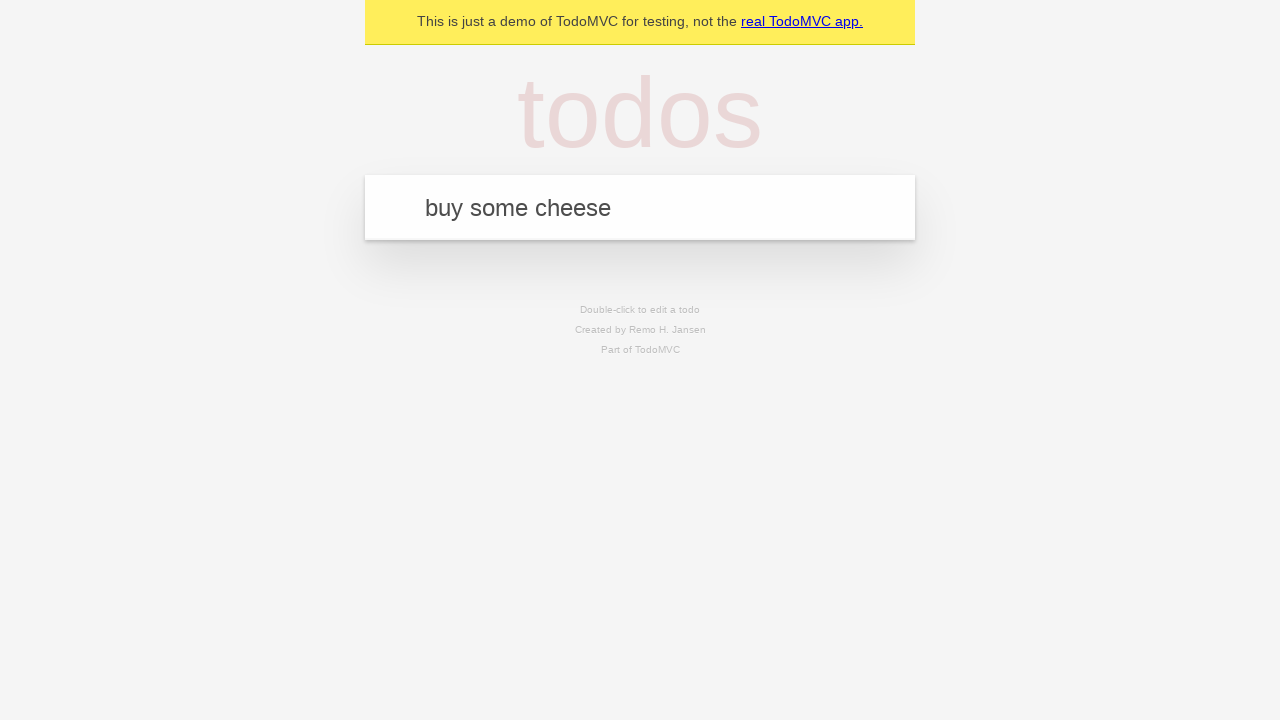

Pressed Enter to add first todo item on internal:attr=[placeholder="What needs to be done?"i]
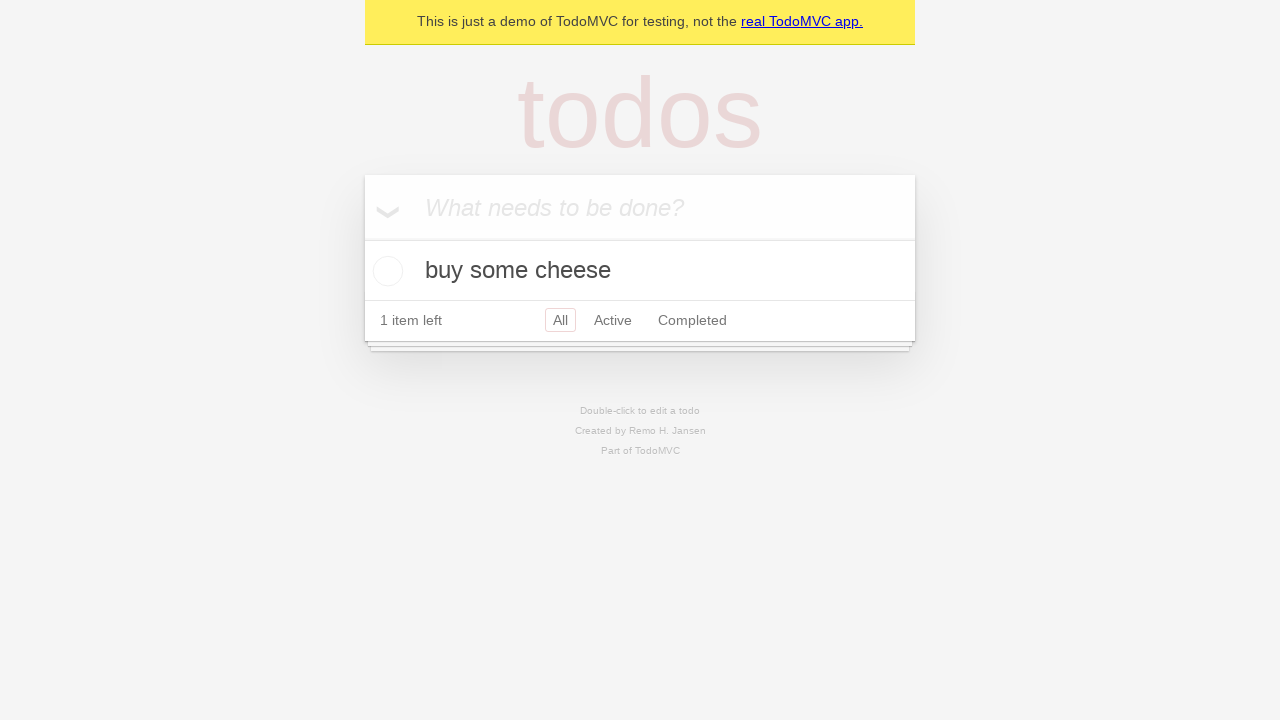

Filled todo input with 'feed the cat' on internal:attr=[placeholder="What needs to be done?"i]
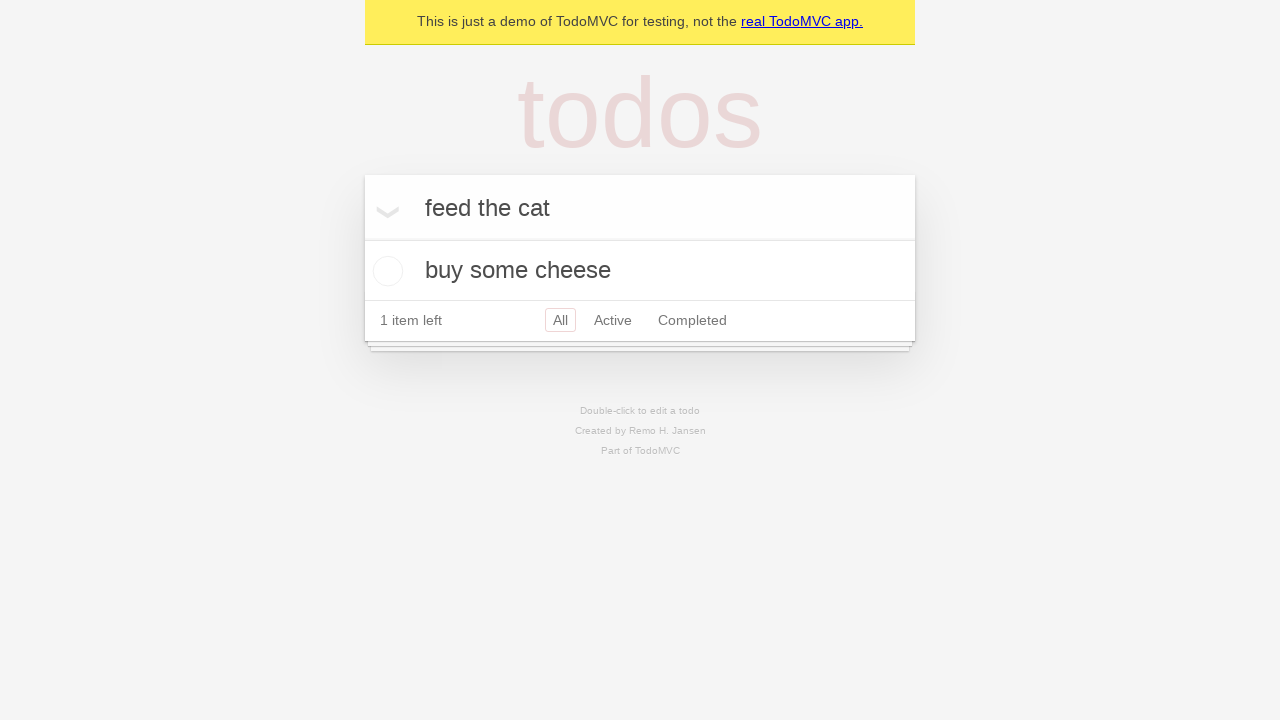

Pressed Enter to add second todo item on internal:attr=[placeholder="What needs to be done?"i]
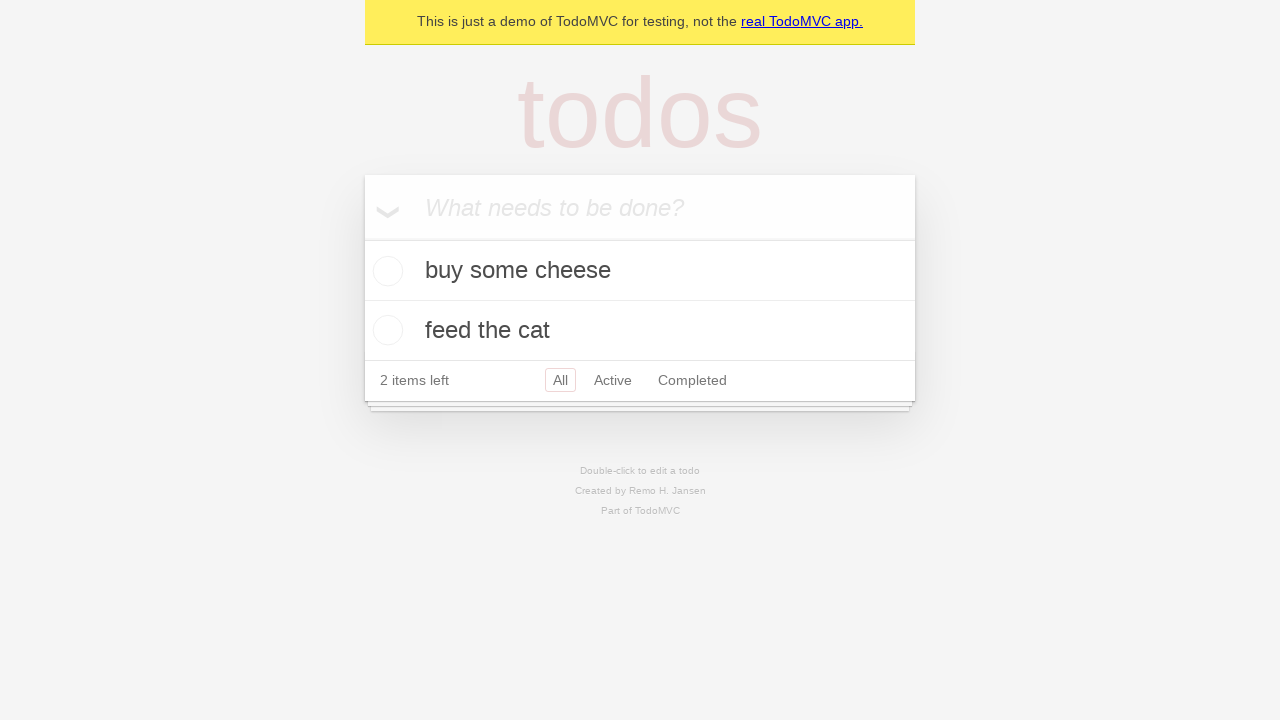

Filled todo input with 'book a doctors appointment' on internal:attr=[placeholder="What needs to be done?"i]
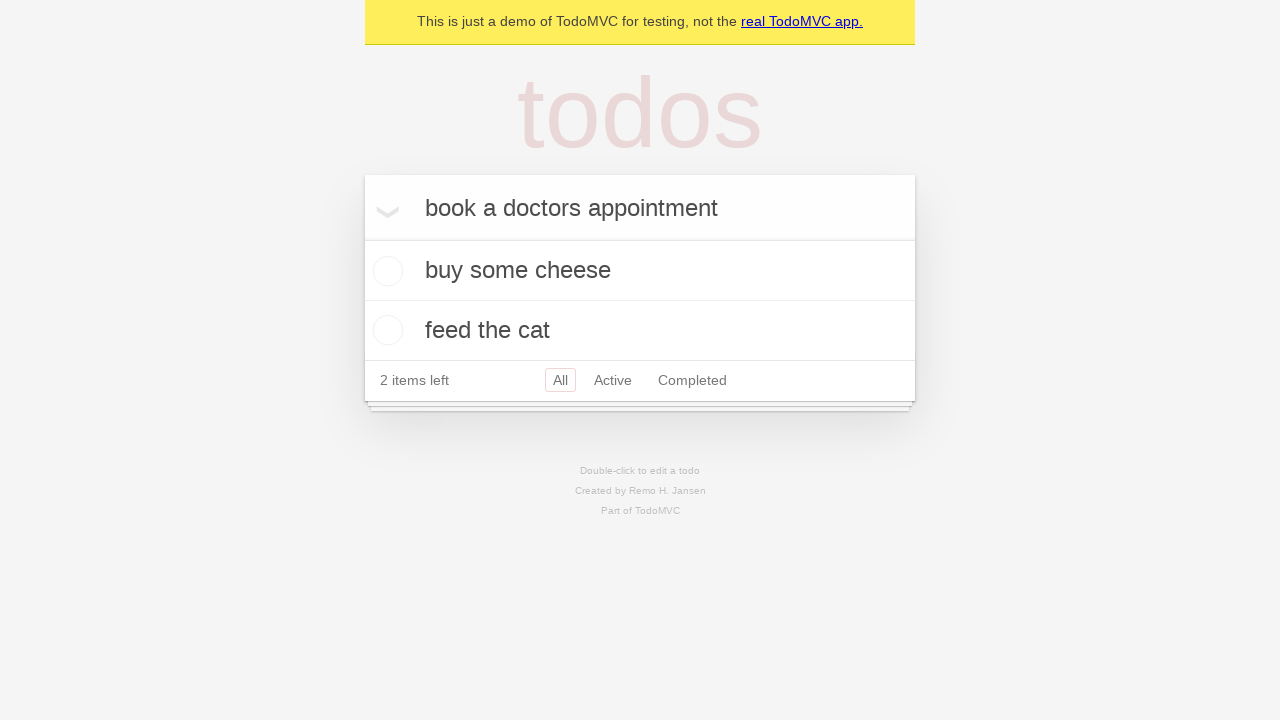

Pressed Enter to add third todo item on internal:attr=[placeholder="What needs to be done?"i]
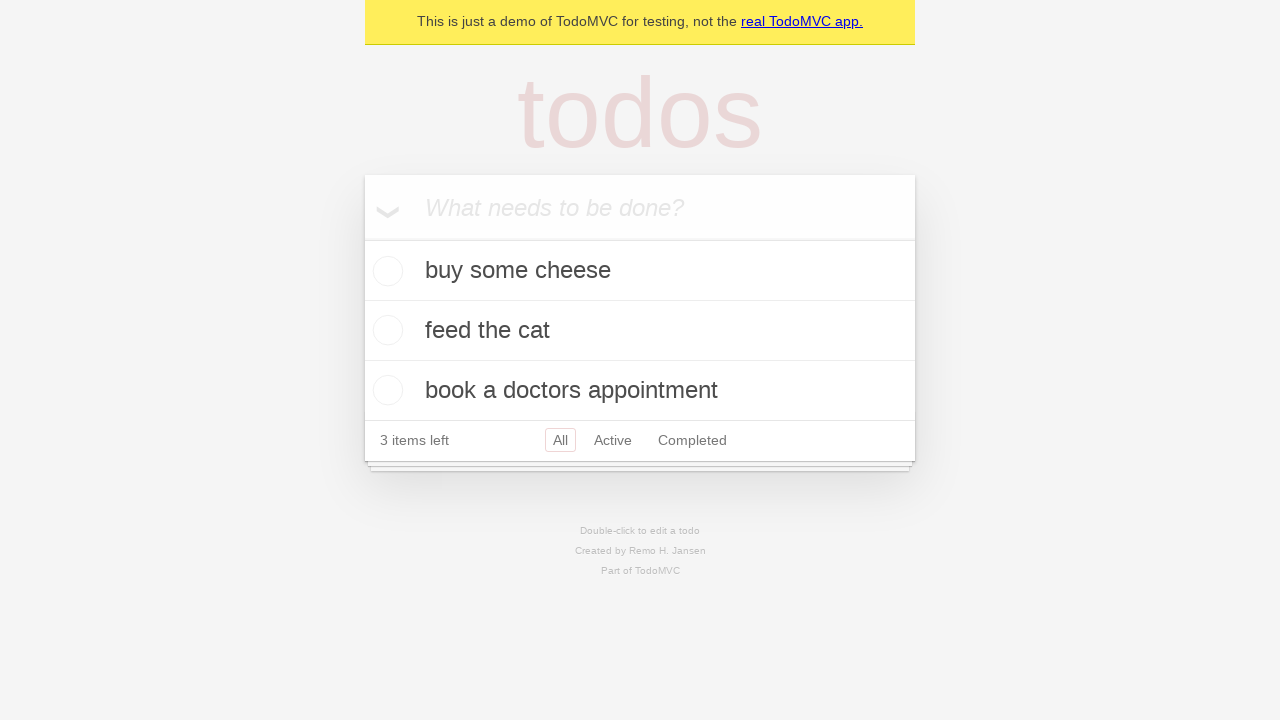

Double-clicked second todo item to enter edit mode at (640, 331) on internal:testid=[data-testid="todo-item"s] >> nth=1
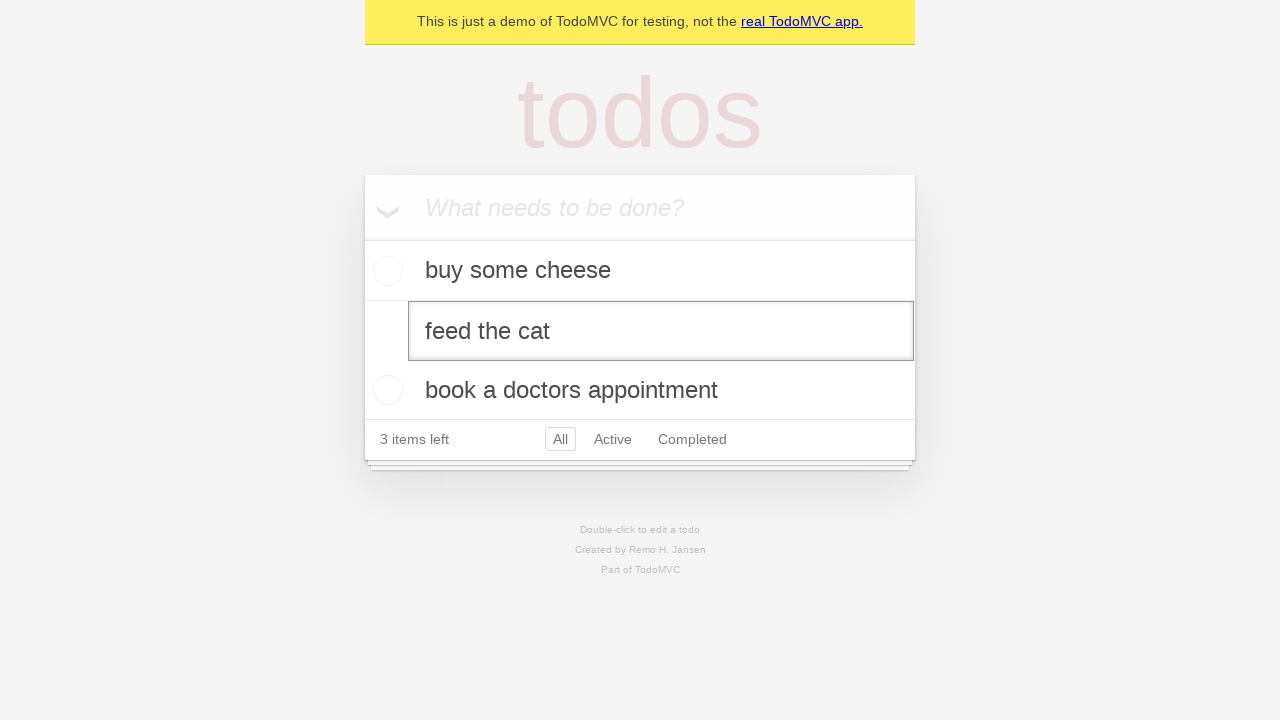

Filled edit textbox with 'buy some sausages' on internal:testid=[data-testid="todo-item"s] >> nth=1 >> internal:role=textbox[nam
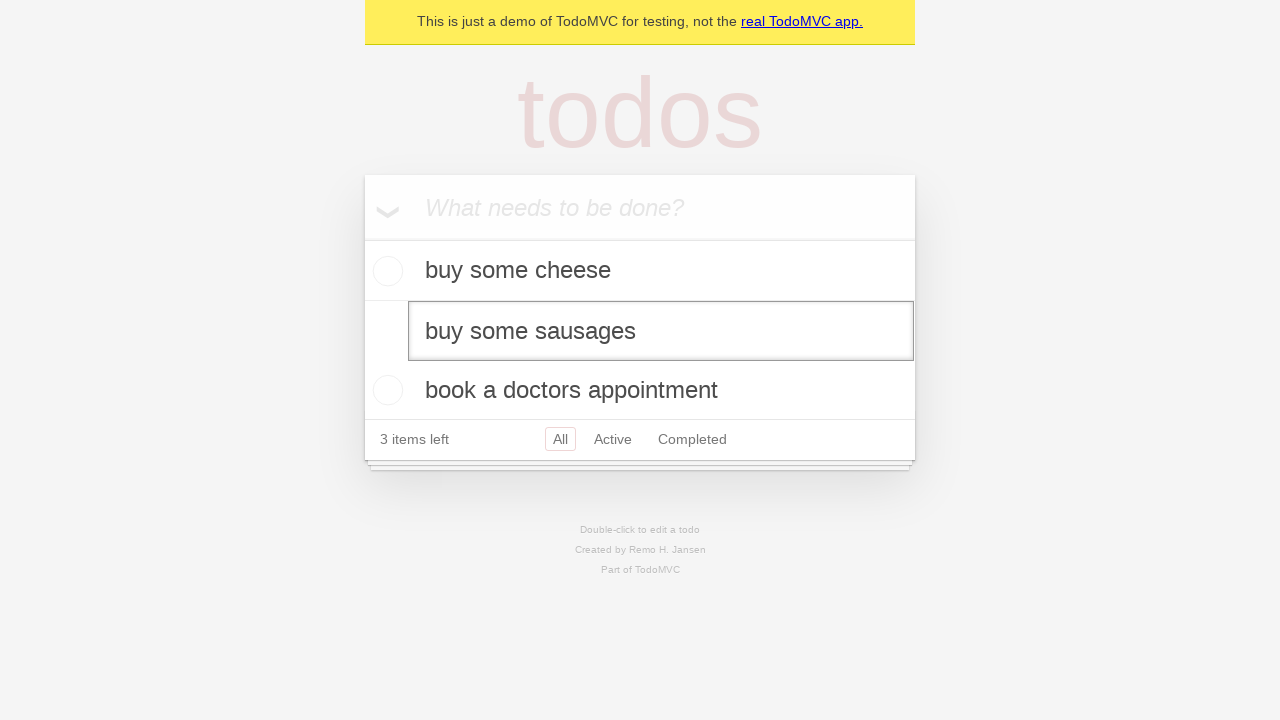

Pressed Escape to cancel edit on internal:testid=[data-testid="todo-item"s] >> nth=1 >> internal:role=textbox[nam
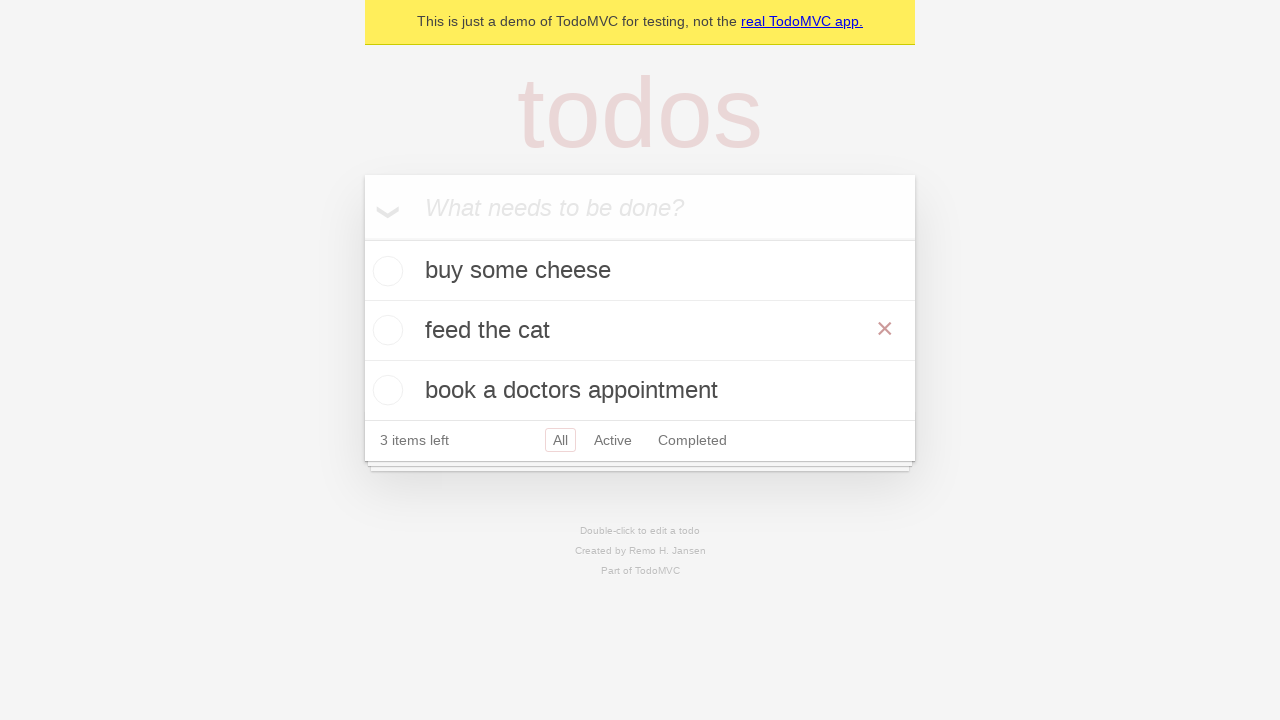

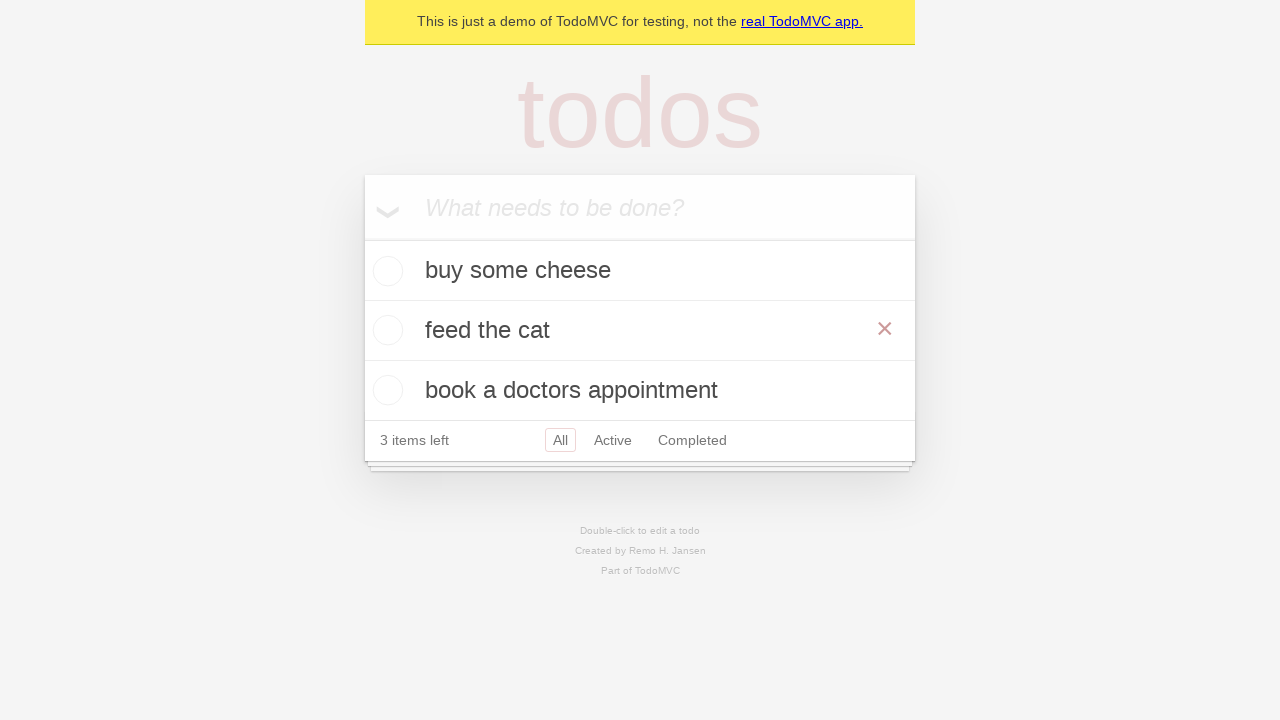